Tests passenger selection by clicking on the passenger dropdown and incrementing adult count multiple times

Starting URL: https://rahulshettyacademy.com/dropdownsPractise/

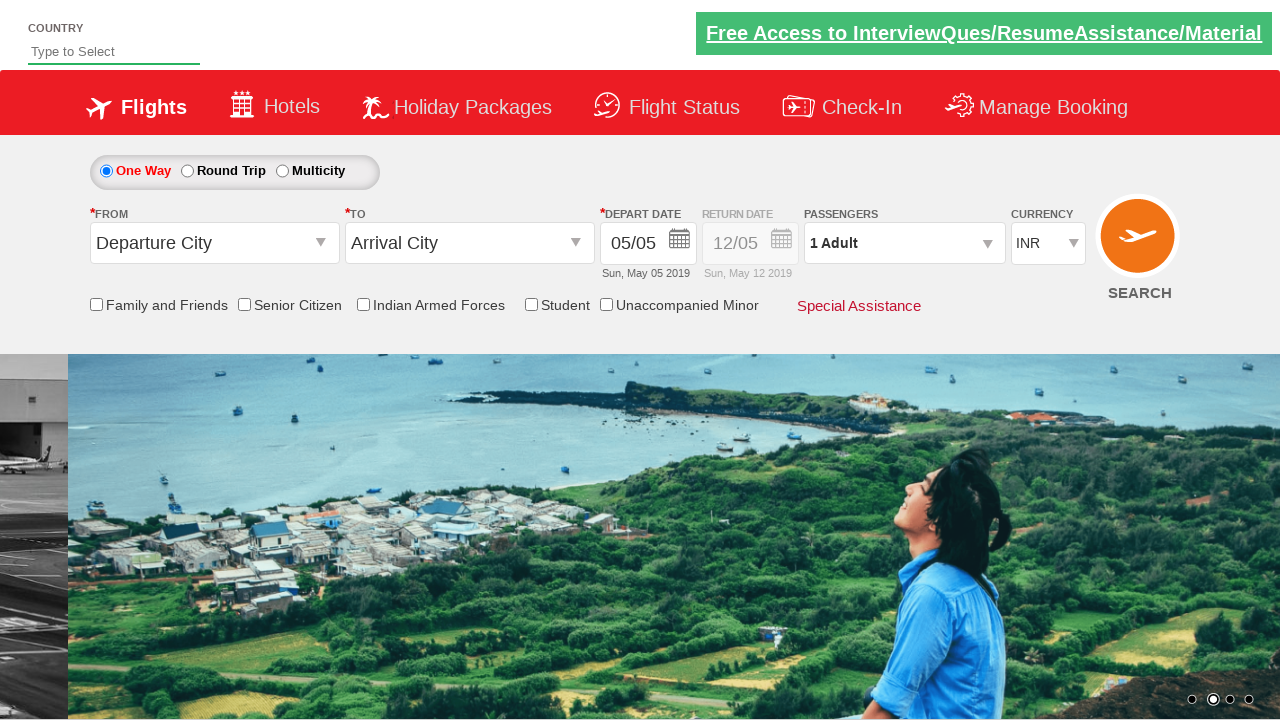

Clicked on passenger dropdown to open it at (904, 243) on #divpaxinfo
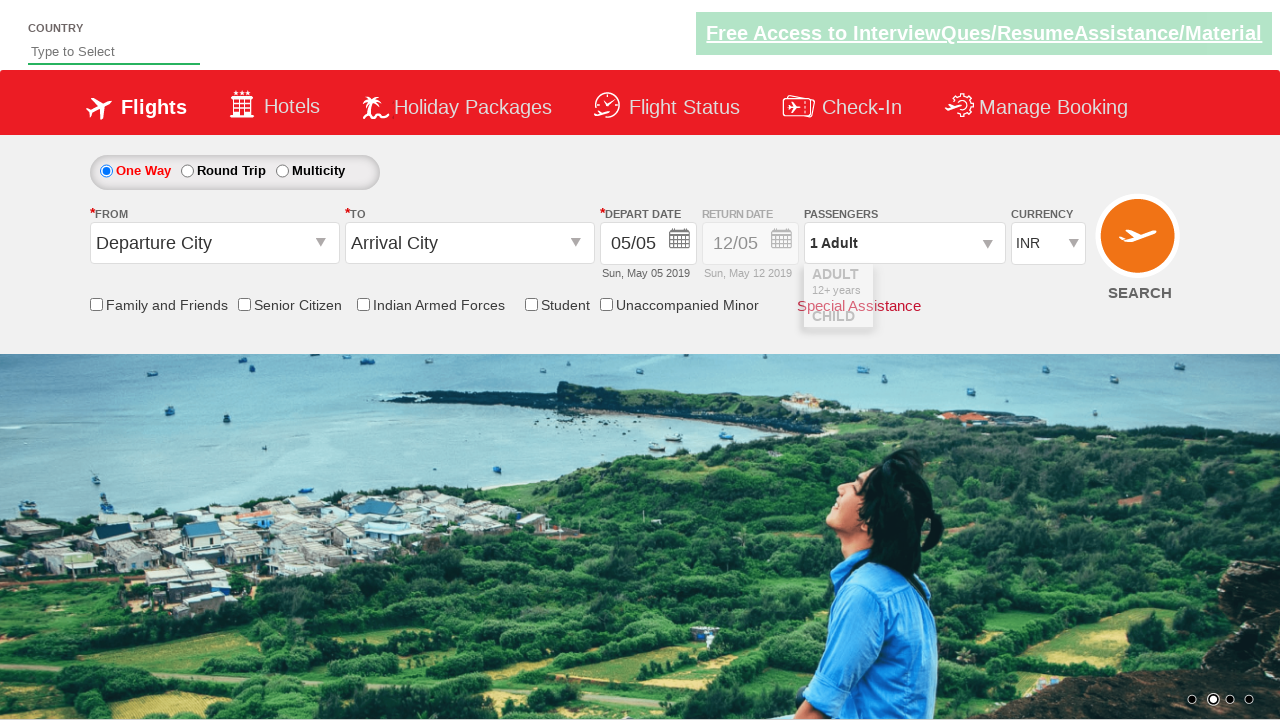

Incremented adult count (iteration 1) at (982, 288) on xpath=//div[@id='divpaxOptions']//*[contains(text(),'Adult')]/following::div[1]/
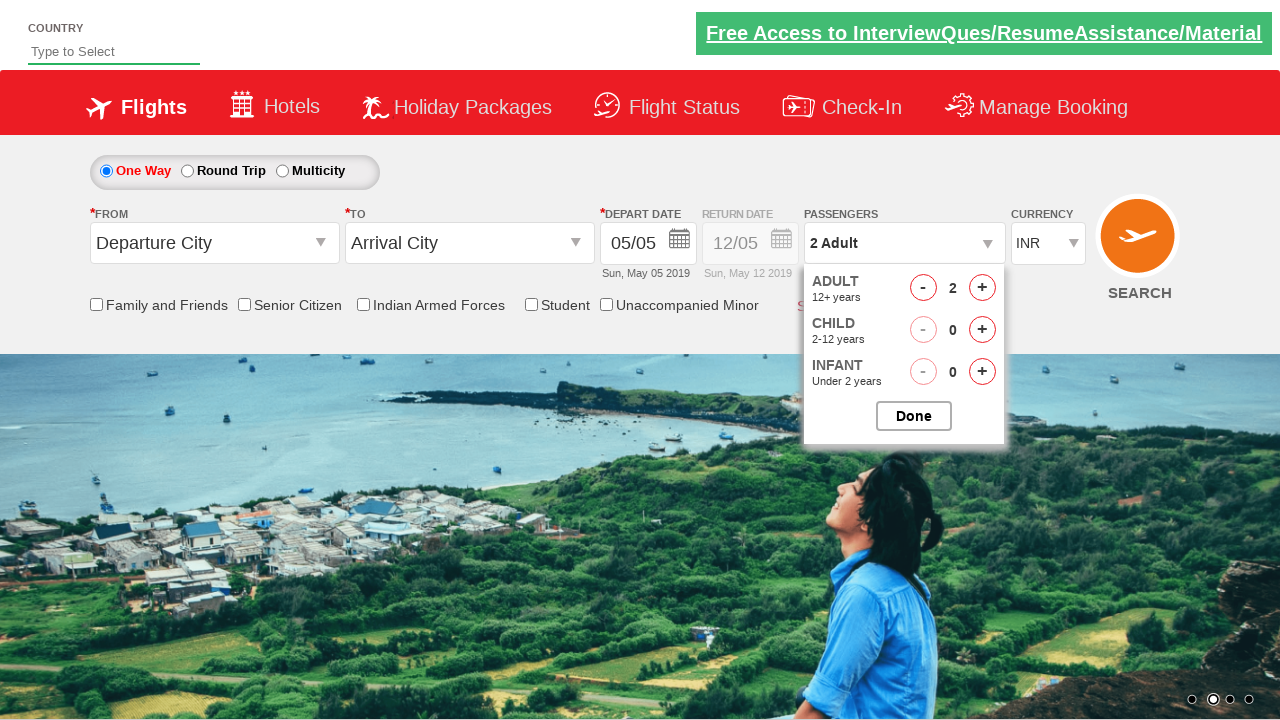

Incremented adult count (iteration 2) at (982, 288) on xpath=//div[@id='divpaxOptions']//*[contains(text(),'Adult')]/following::div[1]/
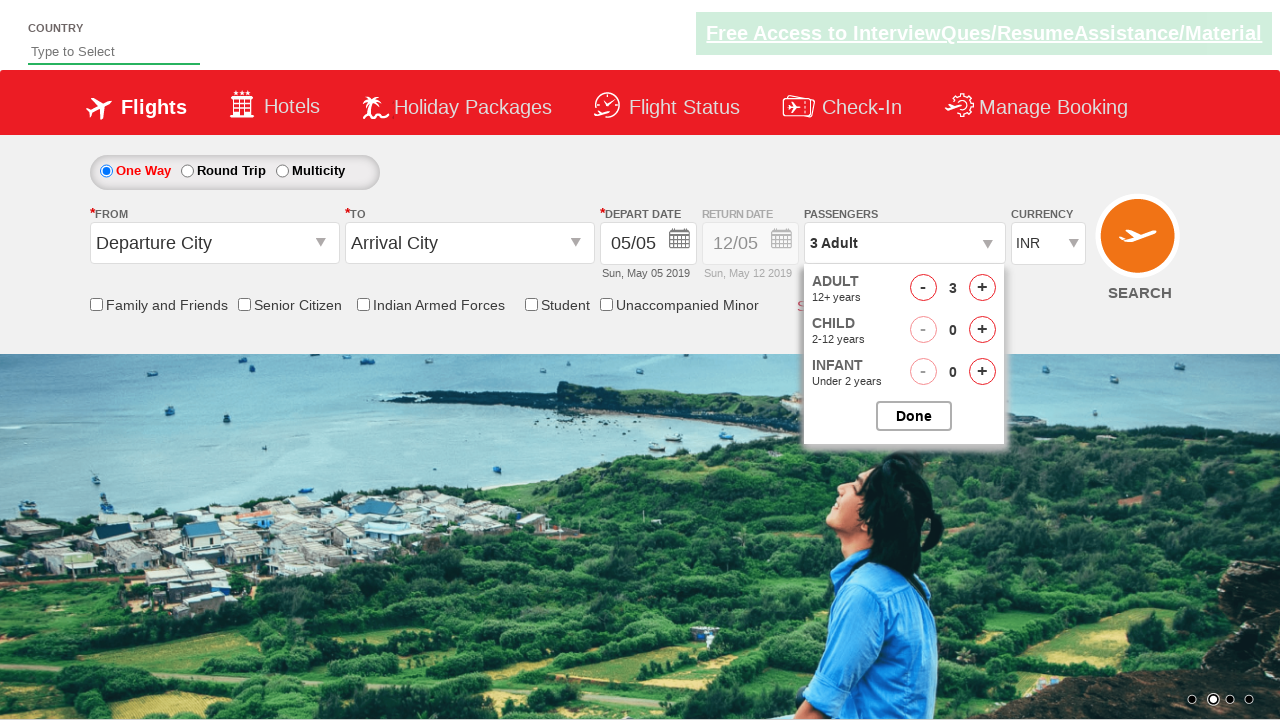

Incremented adult count (iteration 3) at (982, 288) on xpath=//div[@id='divpaxOptions']//*[contains(text(),'Adult')]/following::div[1]/
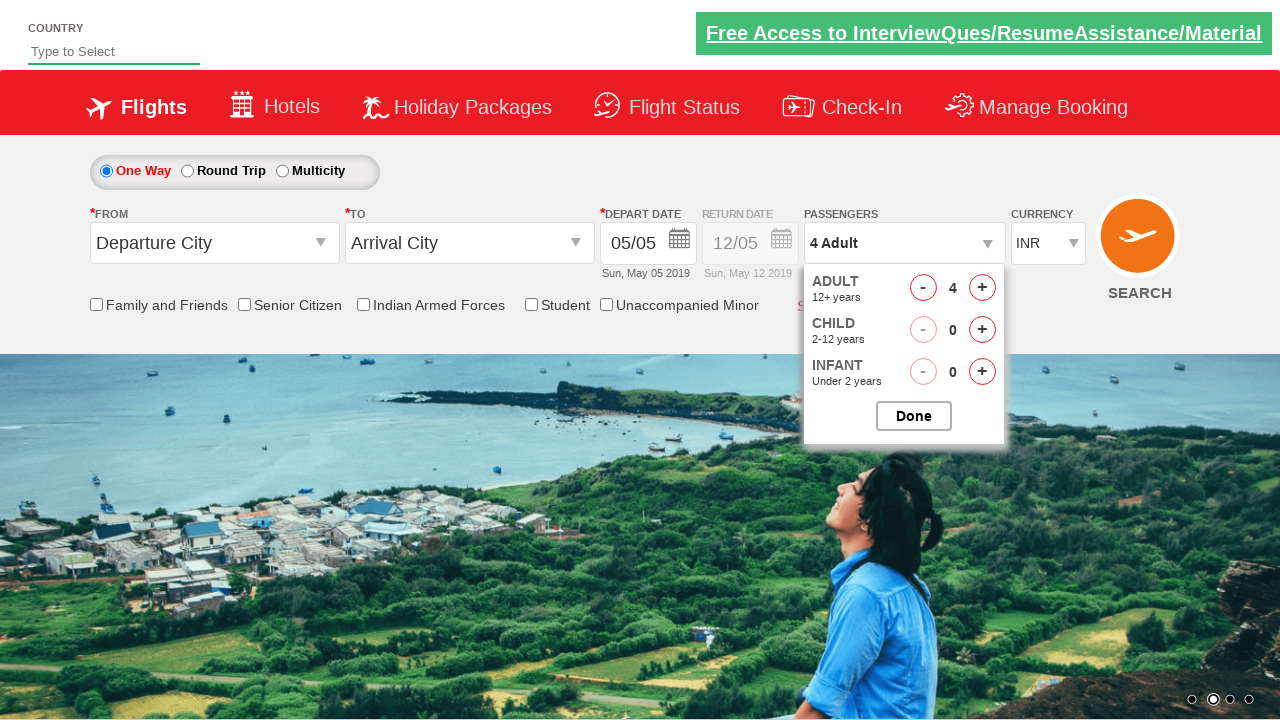

Incremented adult count (iteration 4) at (982, 288) on xpath=//div[@id='divpaxOptions']//*[contains(text(),'Adult')]/following::div[1]/
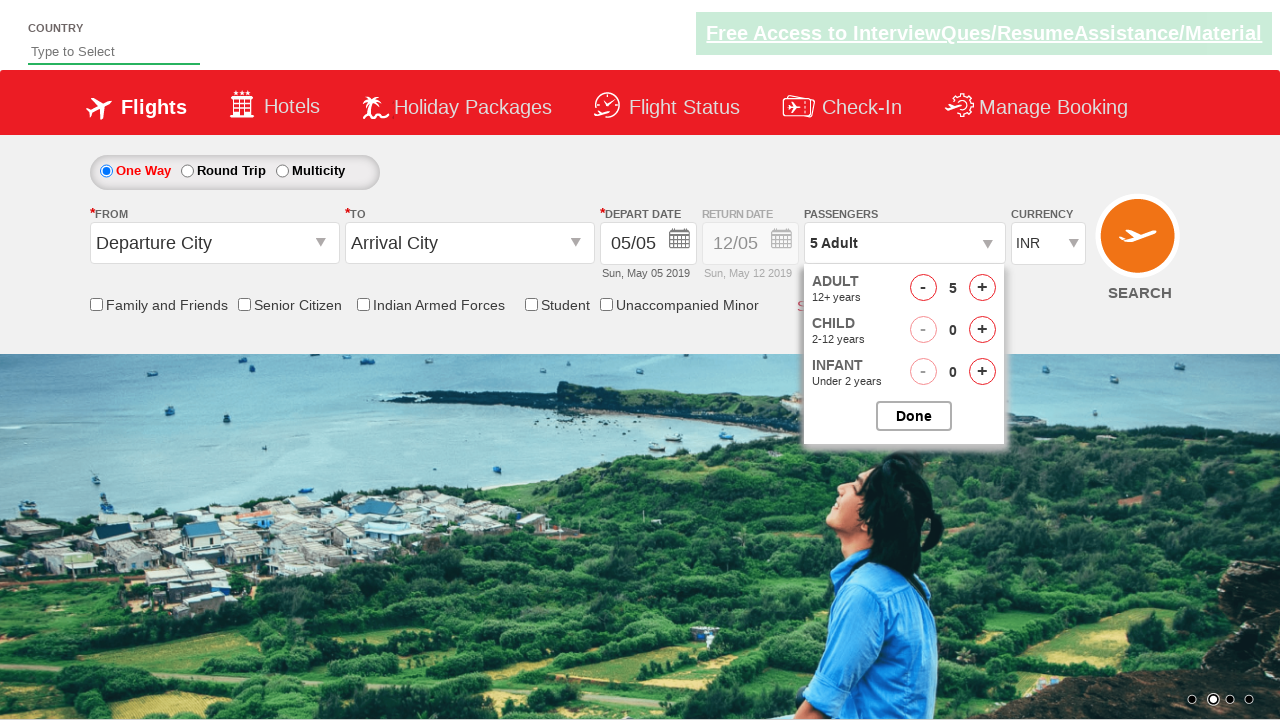

Incremented adult count (iteration 5) at (982, 288) on xpath=//div[@id='divpaxOptions']//*[contains(text(),'Adult')]/following::div[1]/
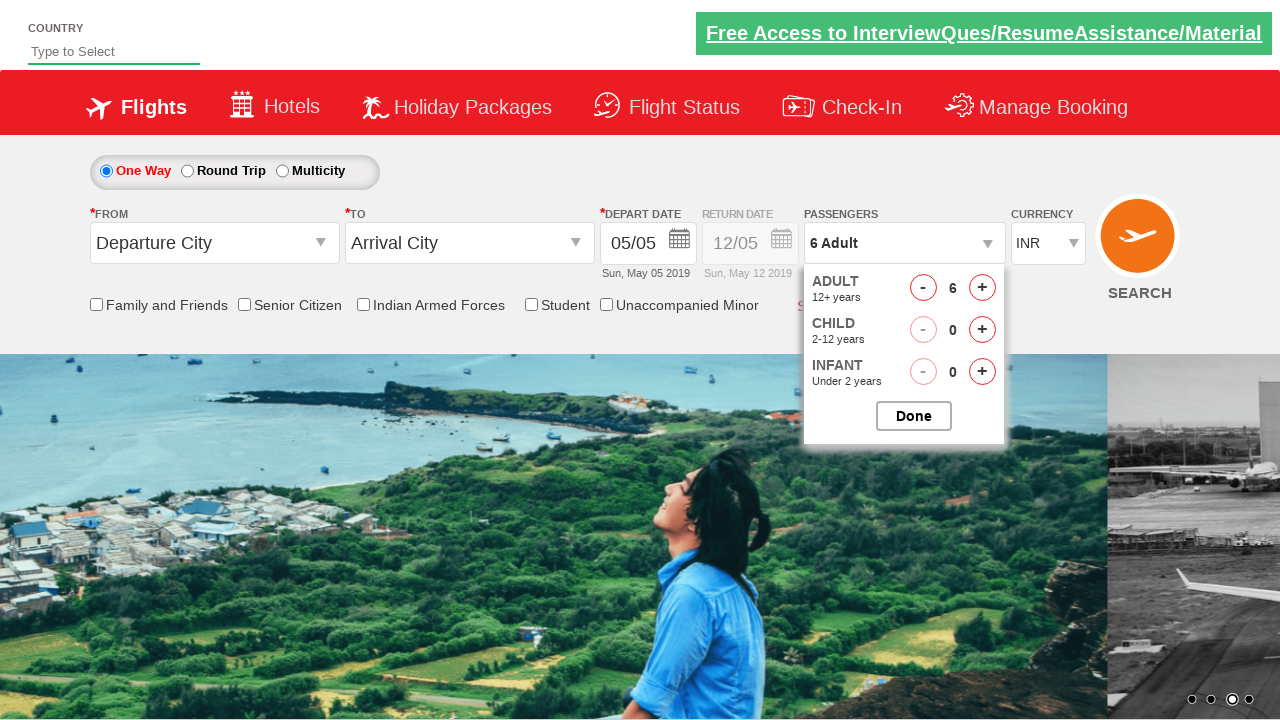

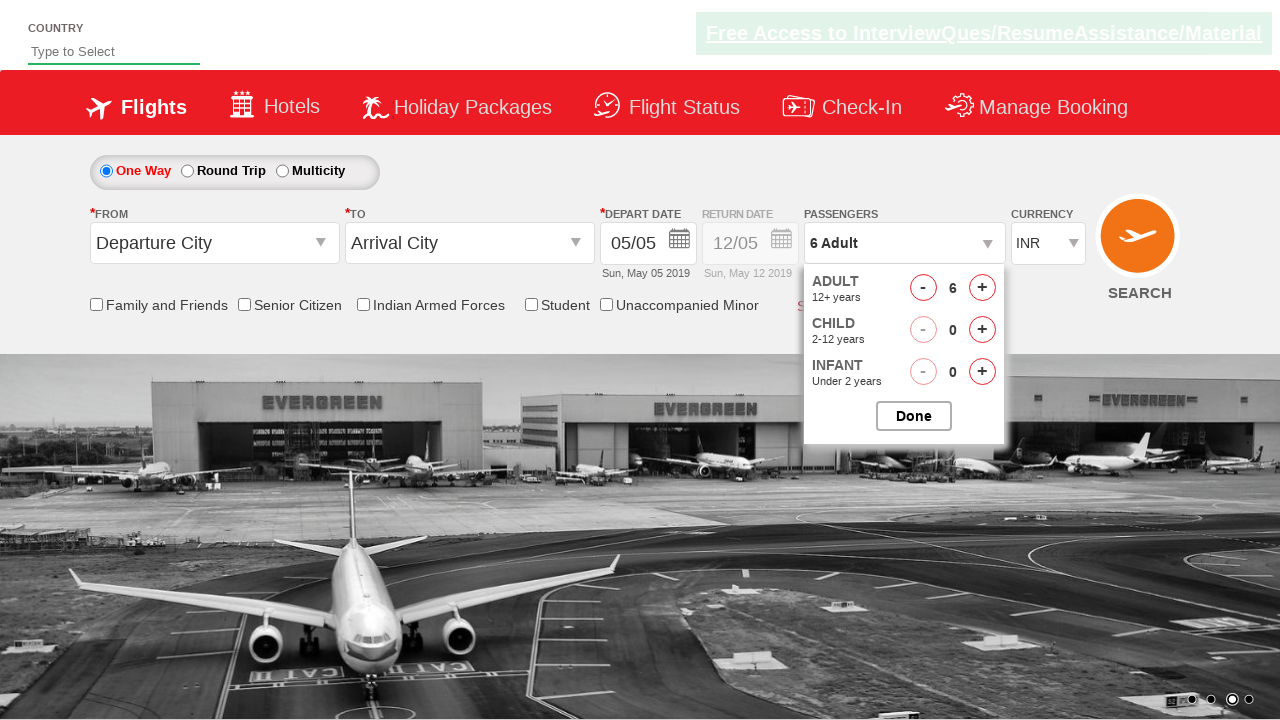